Tests text box interaction by entering text, clearing it, and entering new text

Starting URL: https://testautomationpractice.blogspot.com/

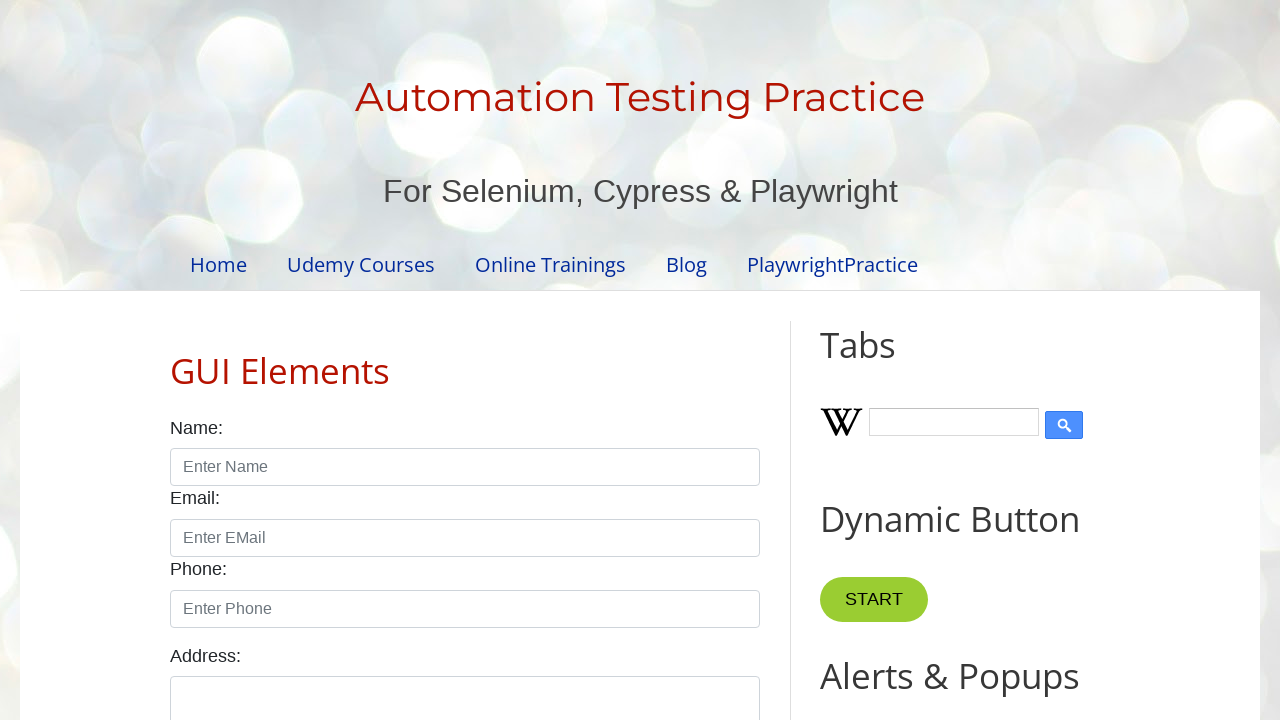

Filled text box with 'hola' on #name
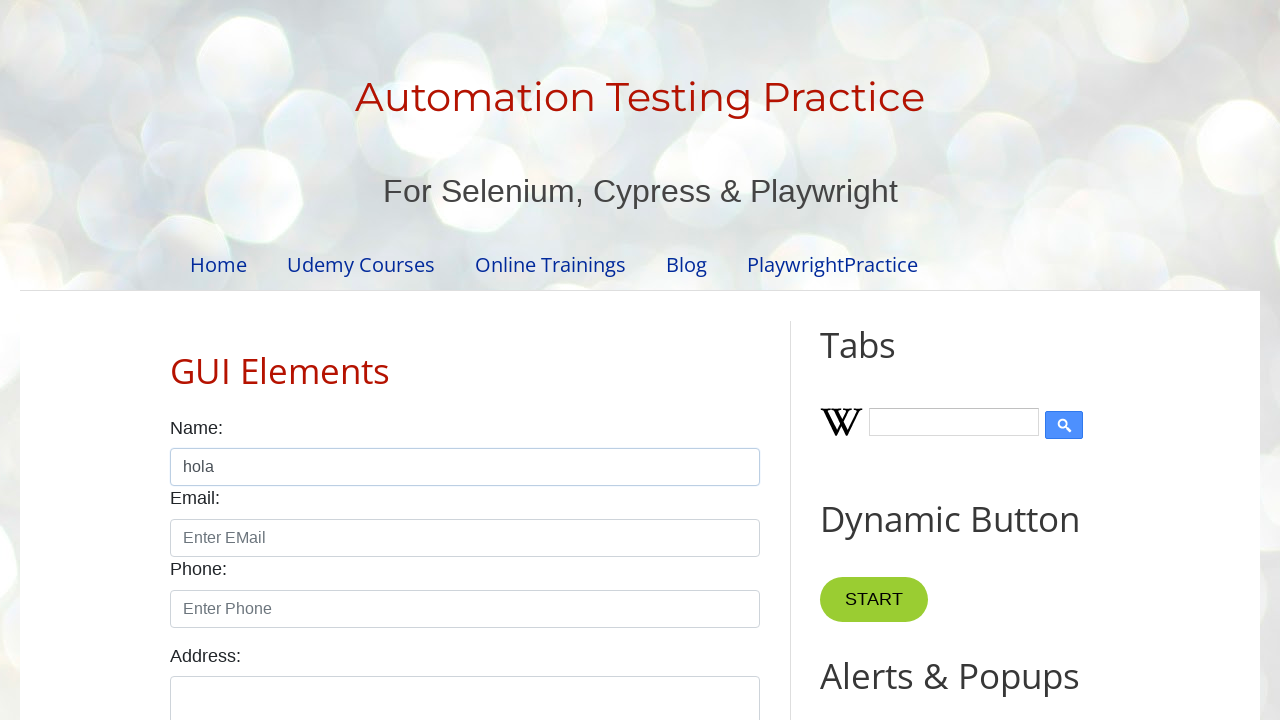

Cleared the text box on #name
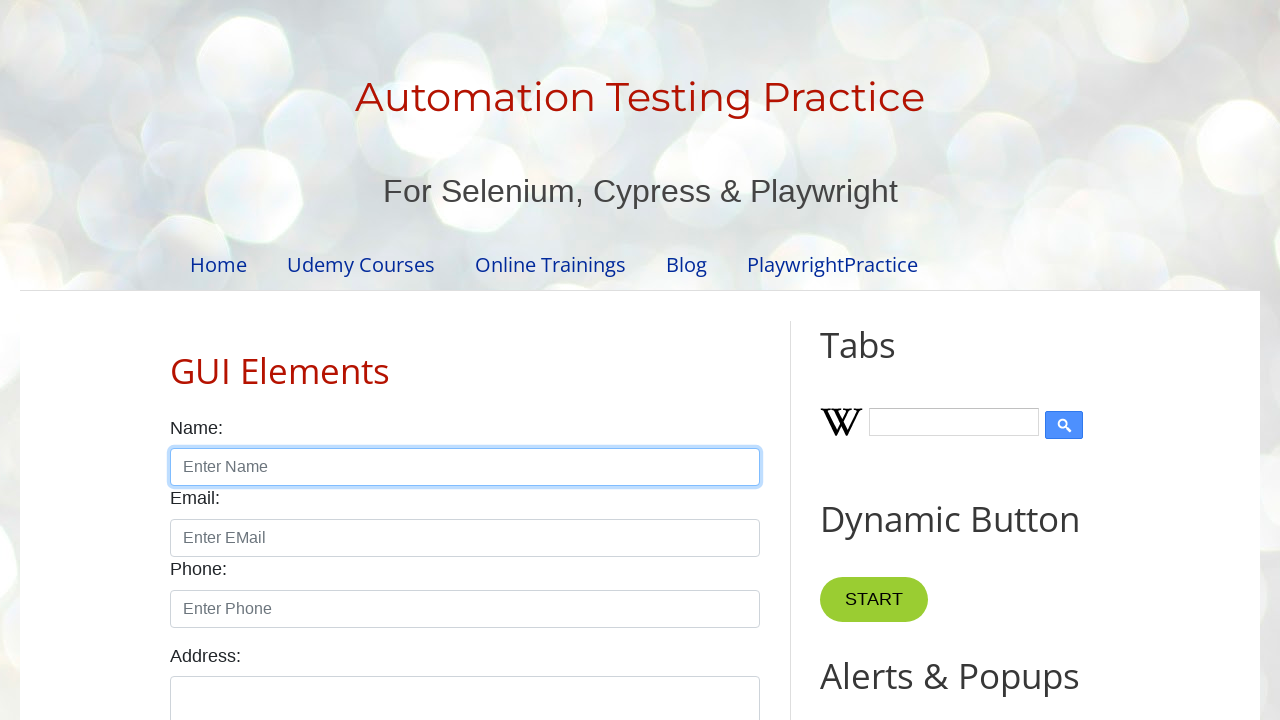

Filled text box with 'hola de nuevo' on #name
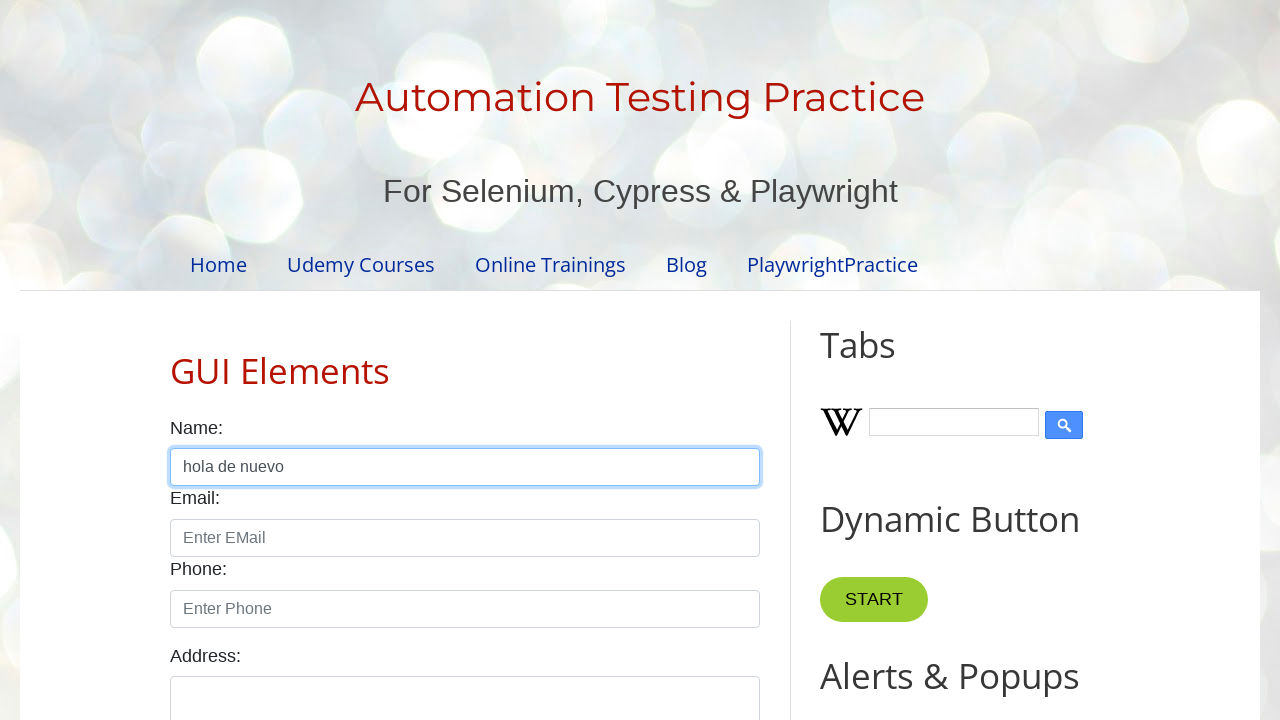

Retrieved text box value: 'hola de nuevo'
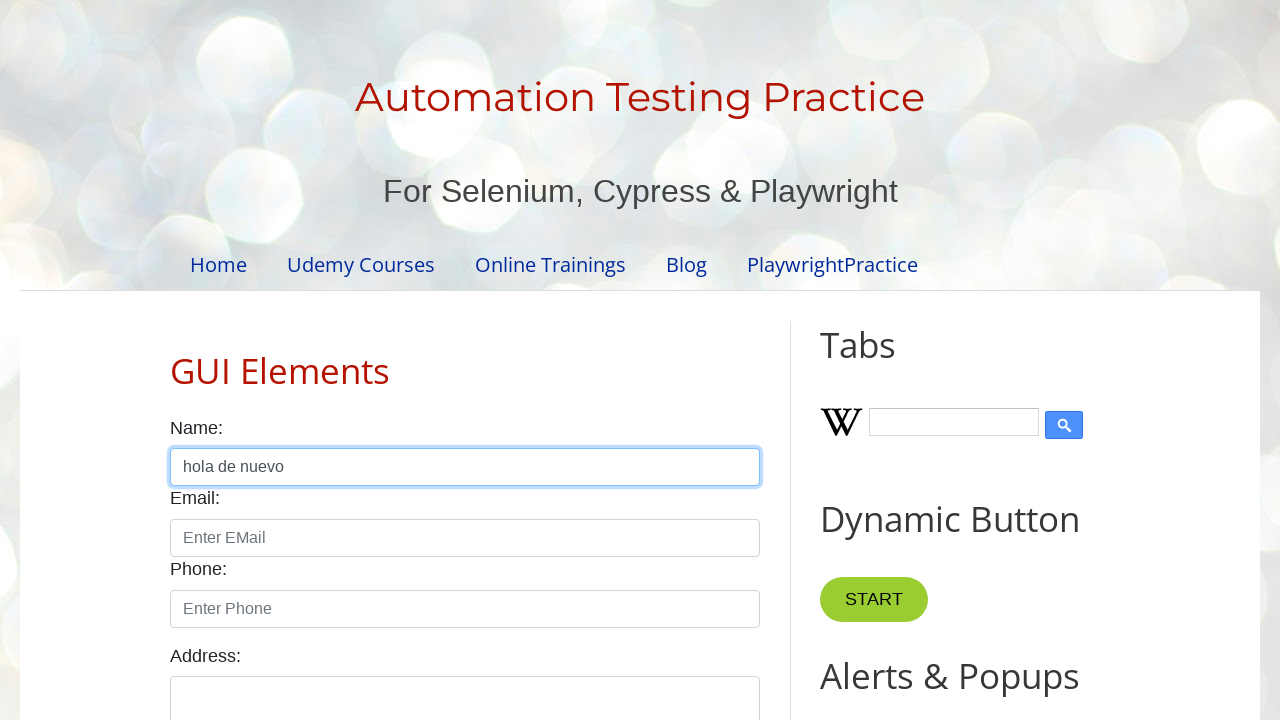

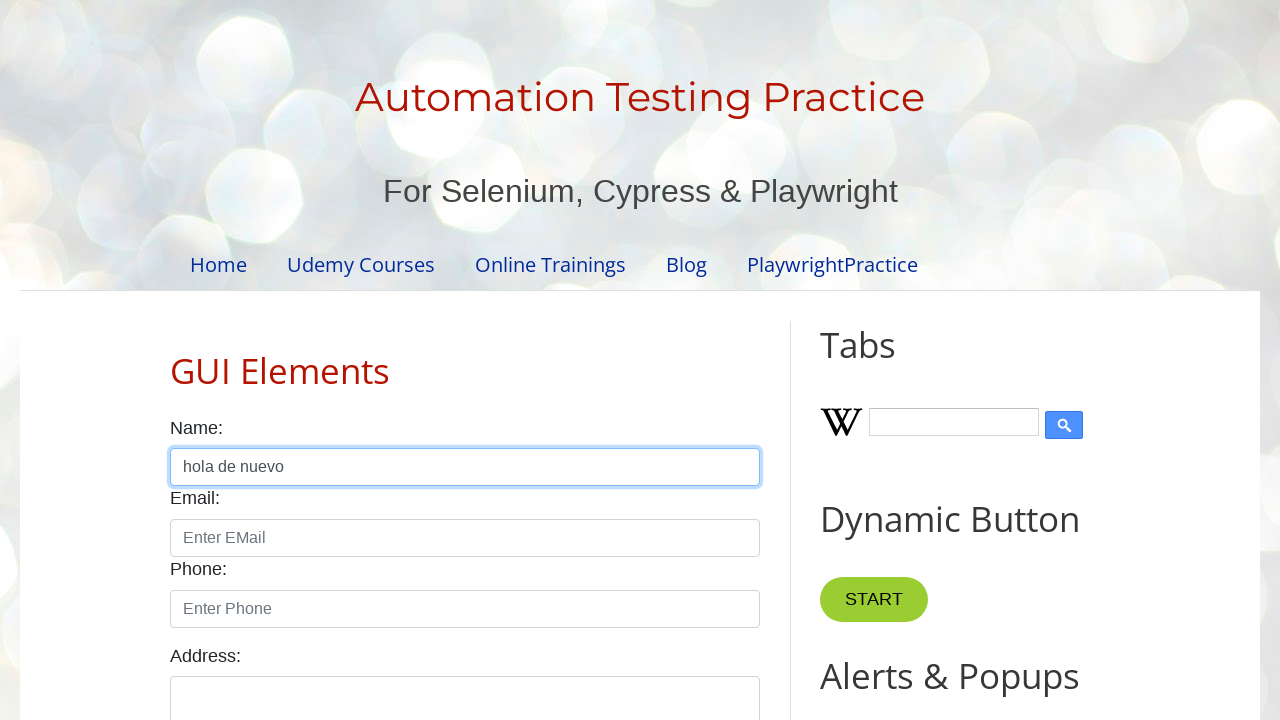